Tests scrolling to an element and filling out a form with name and date fields on a scroll practice page

Starting URL: https://formy-project.herokuapp.com/scroll

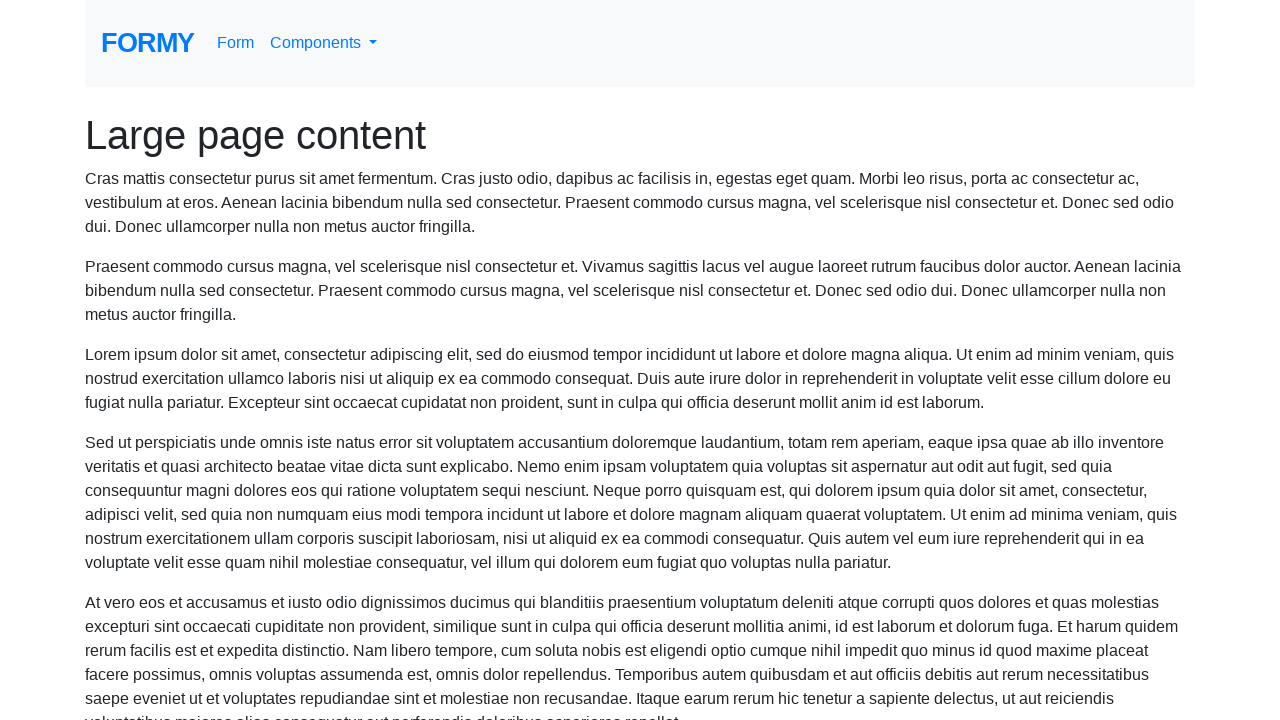

Scrolled to name field
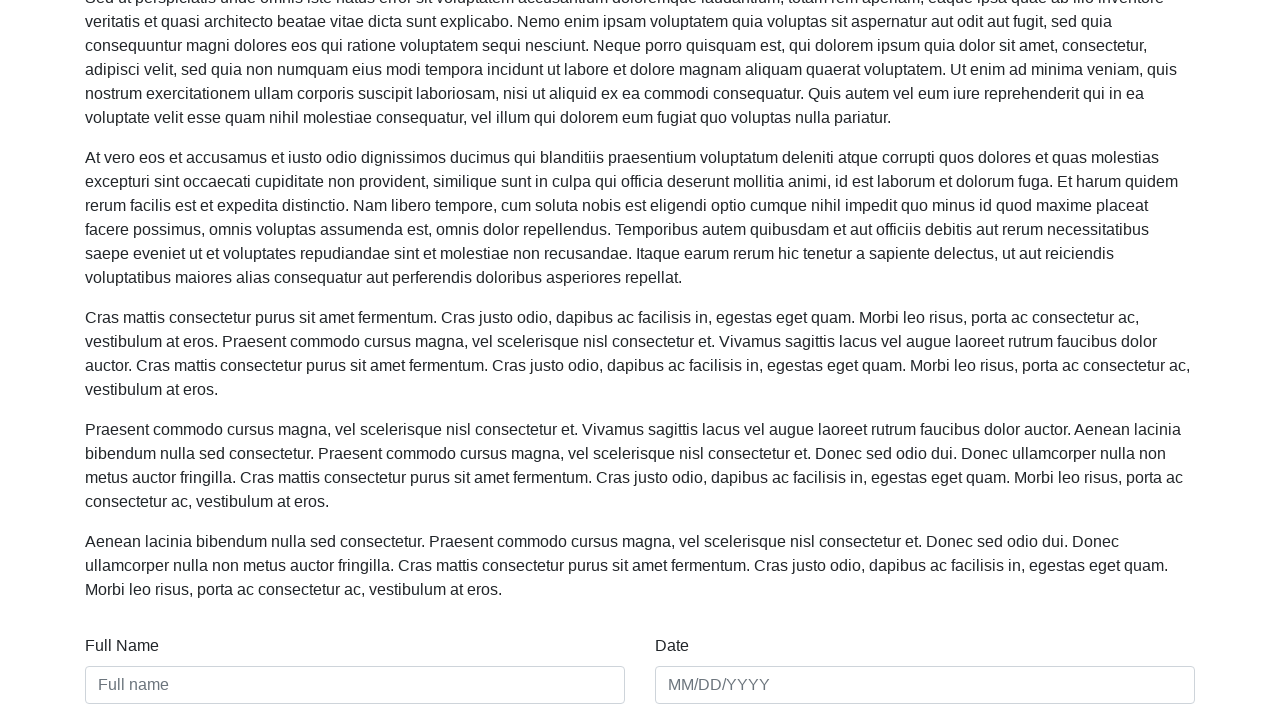

Filled name field with 'Eduardo Urzua' on #name
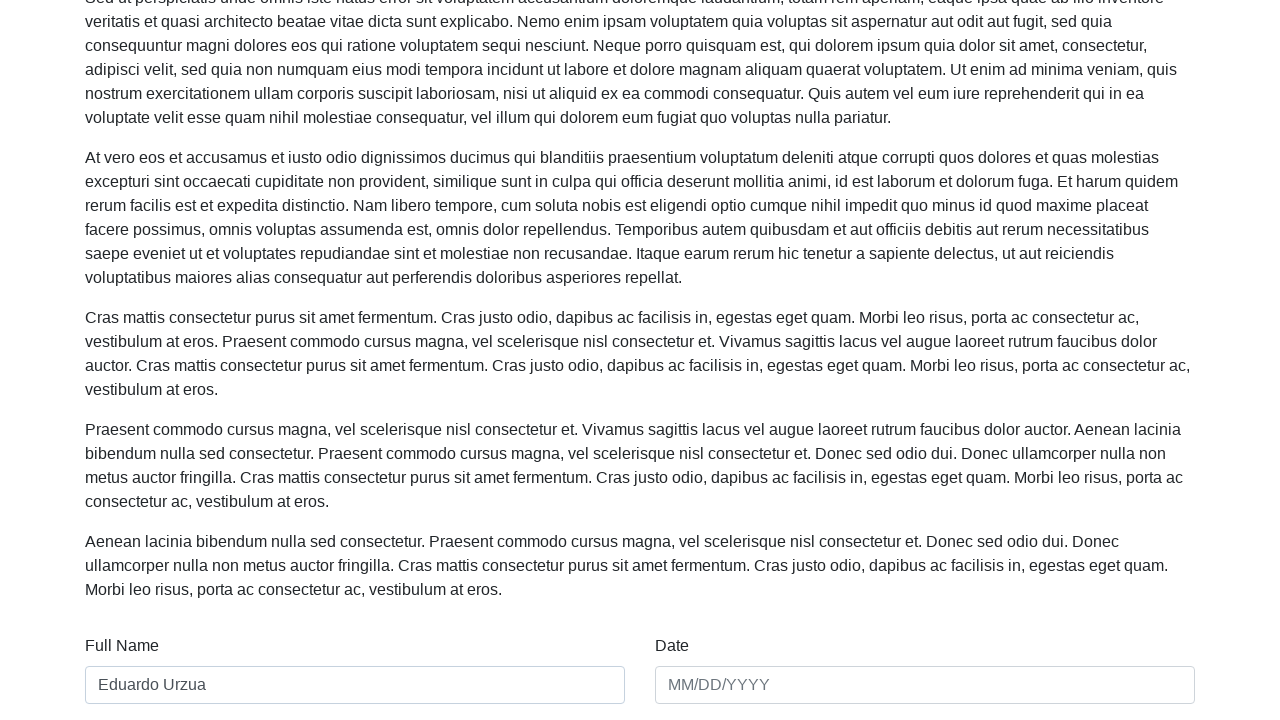

Filled date field with '01/01/2020' on #date
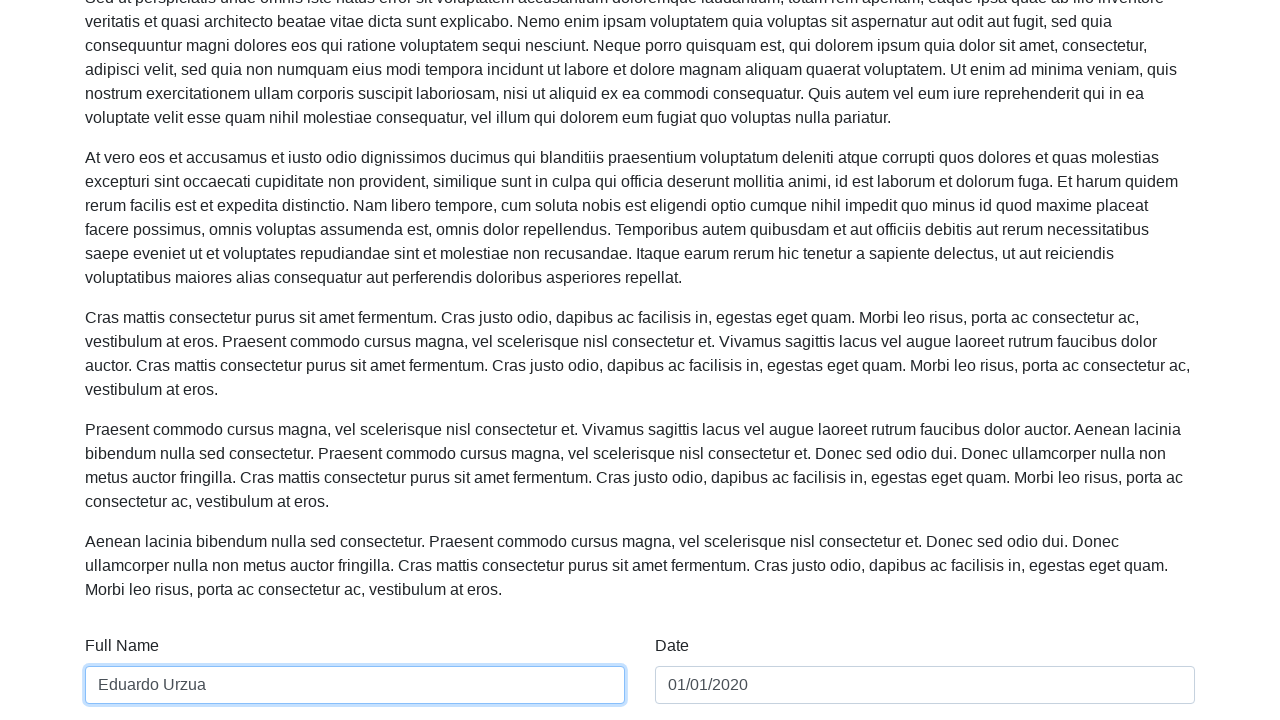

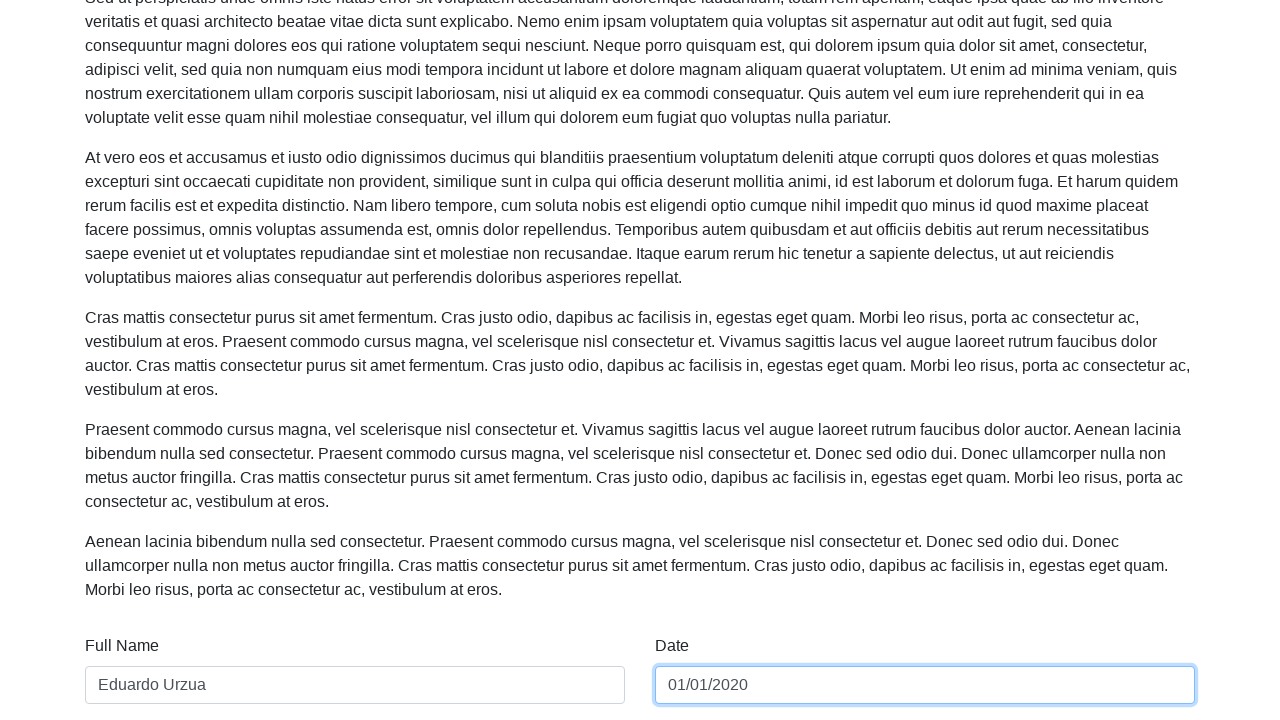